Navigates to the automation practice website and verifies the page loads successfully by setting viewport size and waiting for content.

Starting URL: http://practice.automationtesting.in/

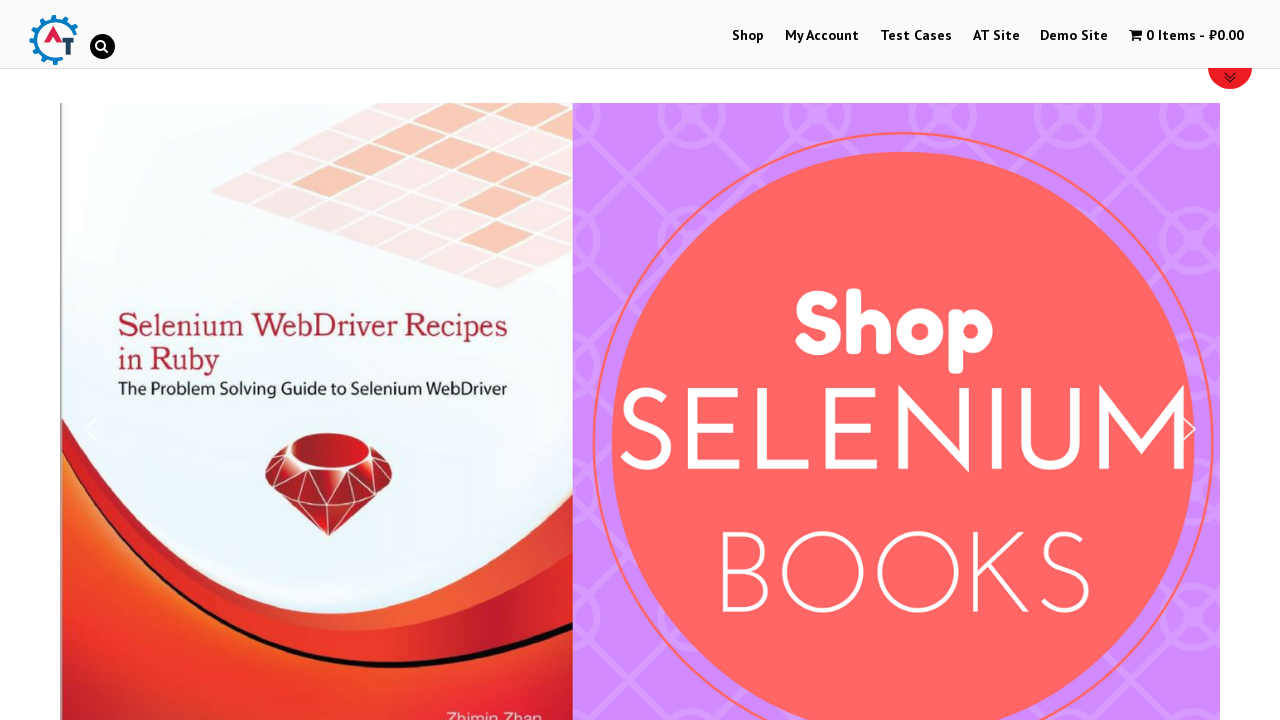

Set viewport size to 500x500 pixels
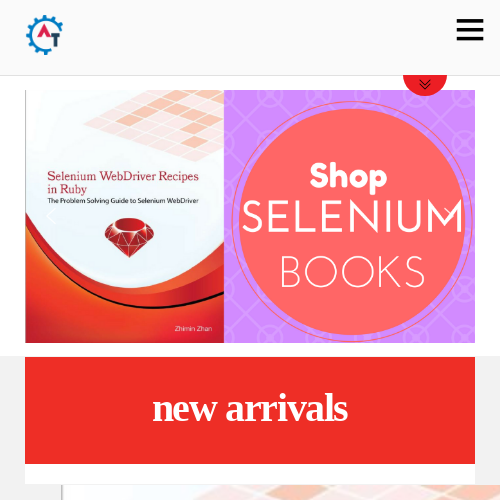

Page content fully loaded (domcontentloaded state reached)
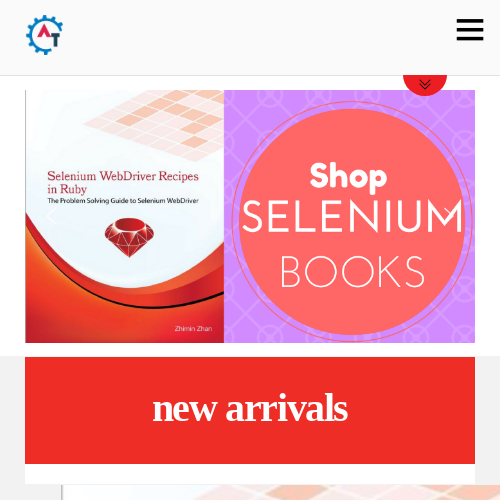

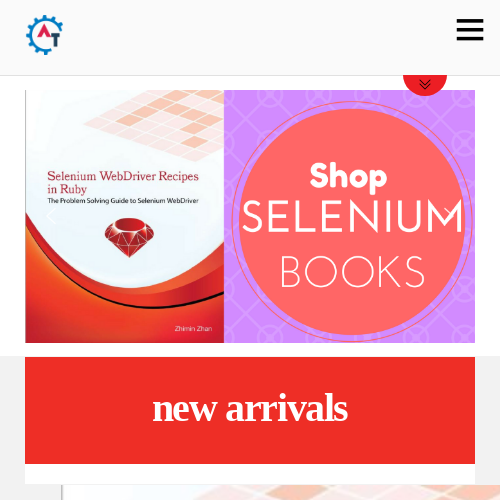